Tests drag and drop functionality on jQuery UI demo page by dragging an element and dropping it onto a target area within an iframe

Starting URL: https://jqueryui.com/droppable/

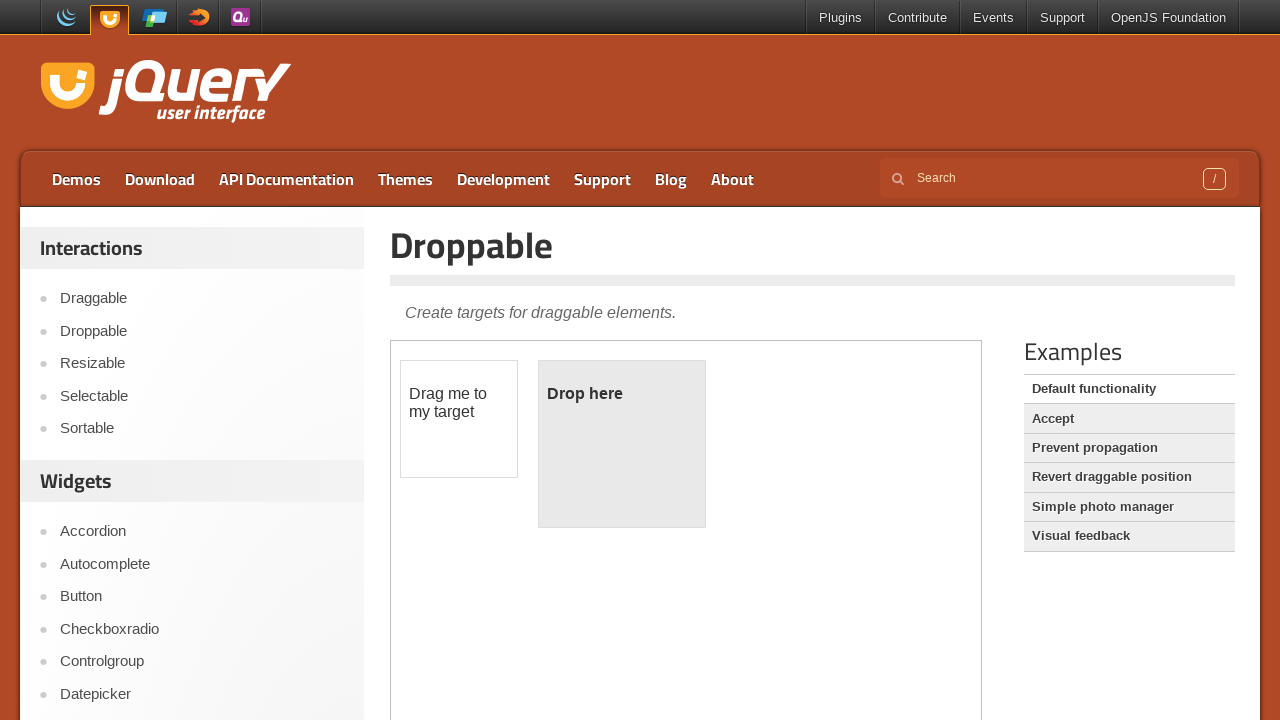

Located the demo iframe for drag and drop test
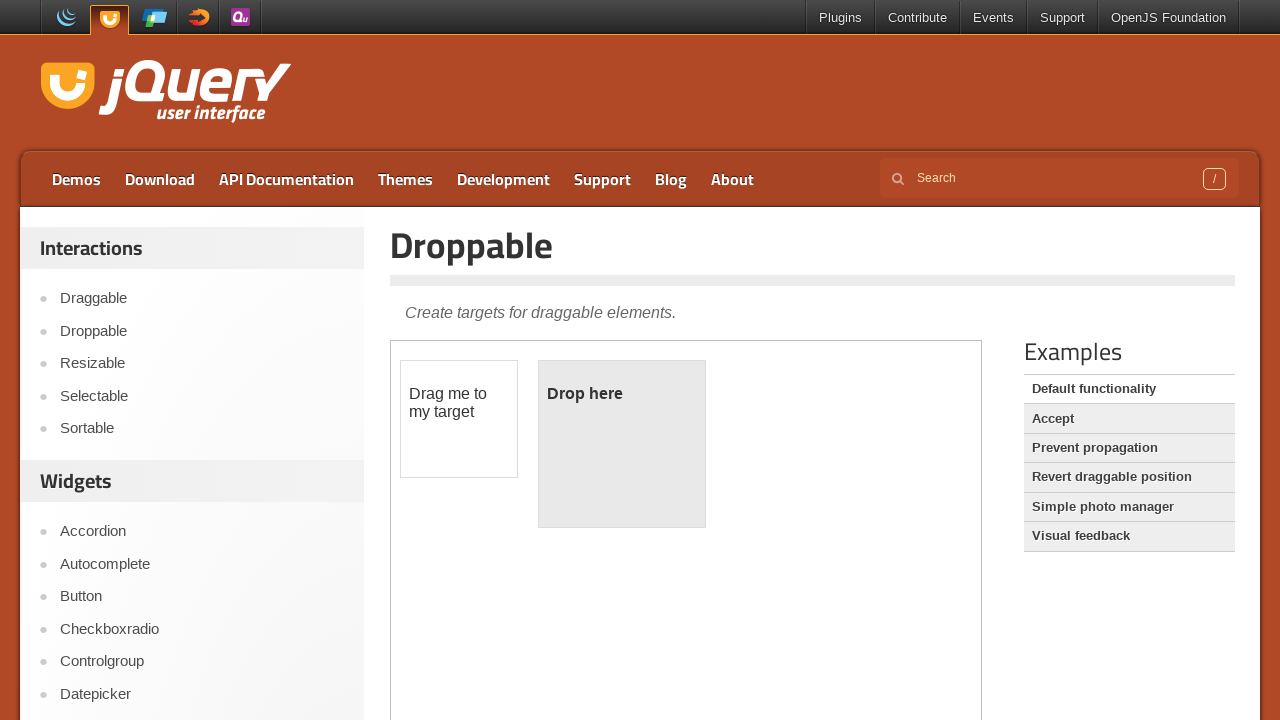

Located the draggable element with id 'draggable'
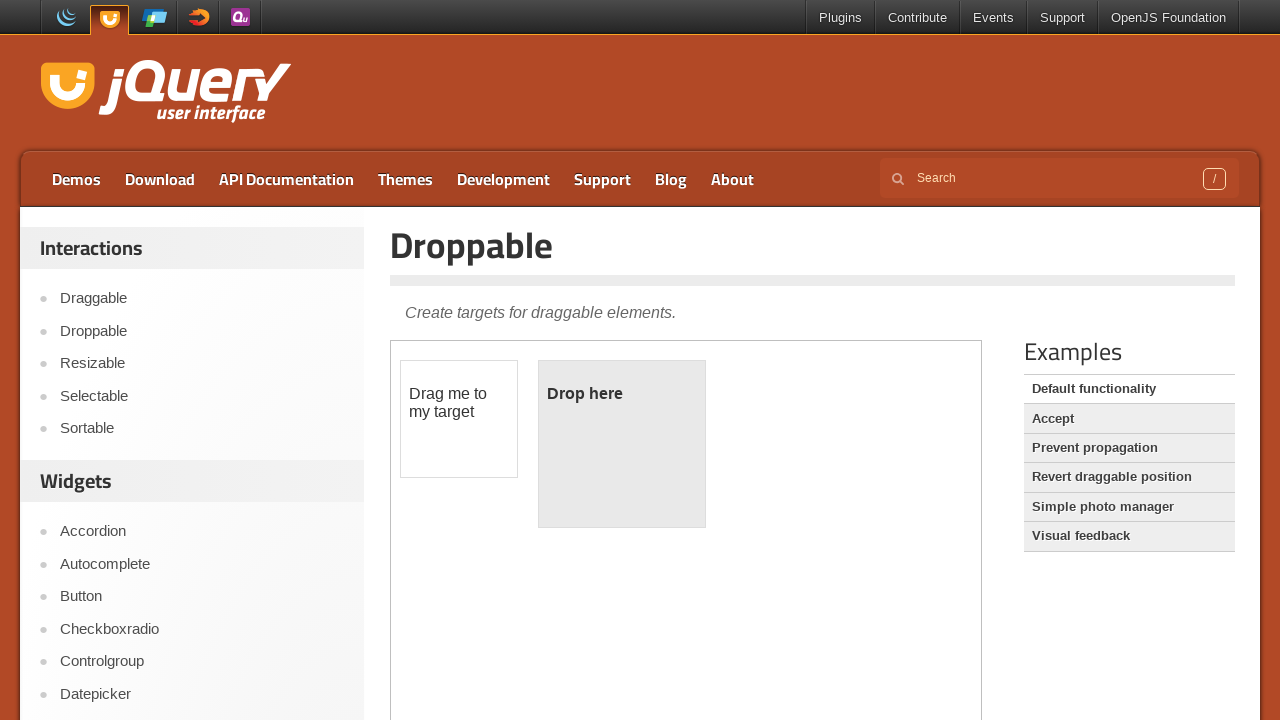

Located the droppable target element with id 'droppable'
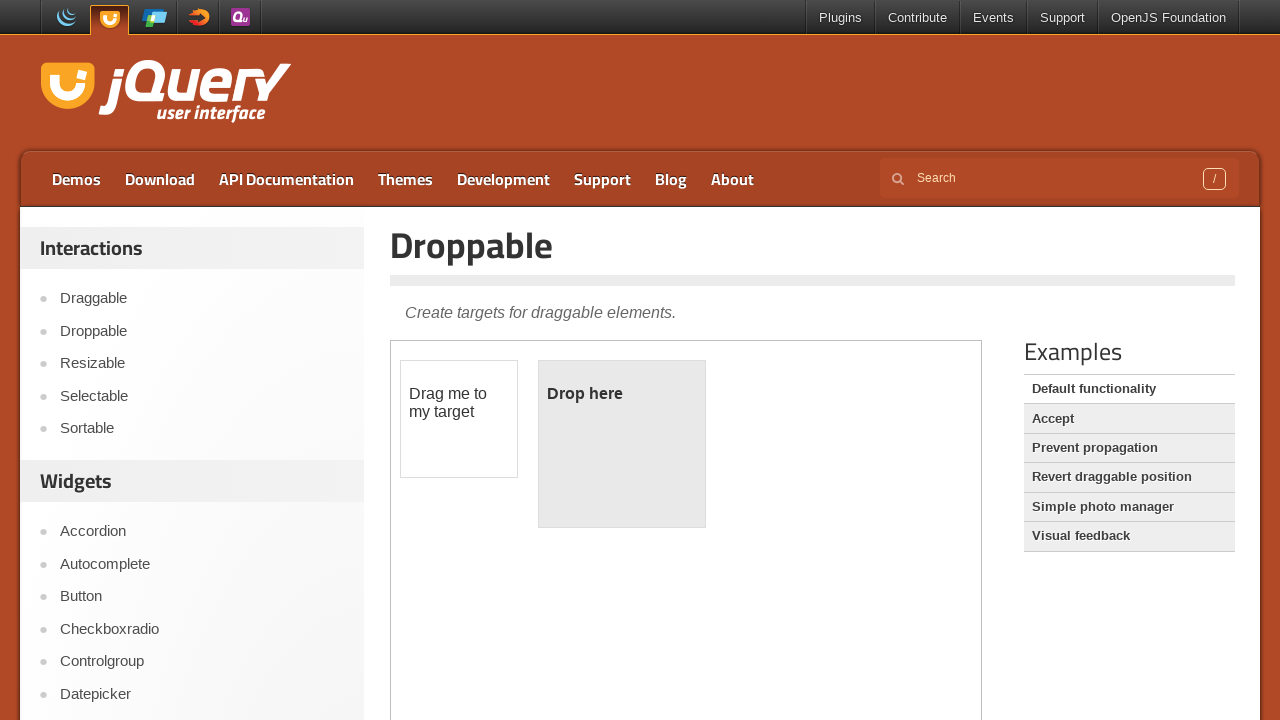

Dragged the draggable element onto the droppable target at (622, 444)
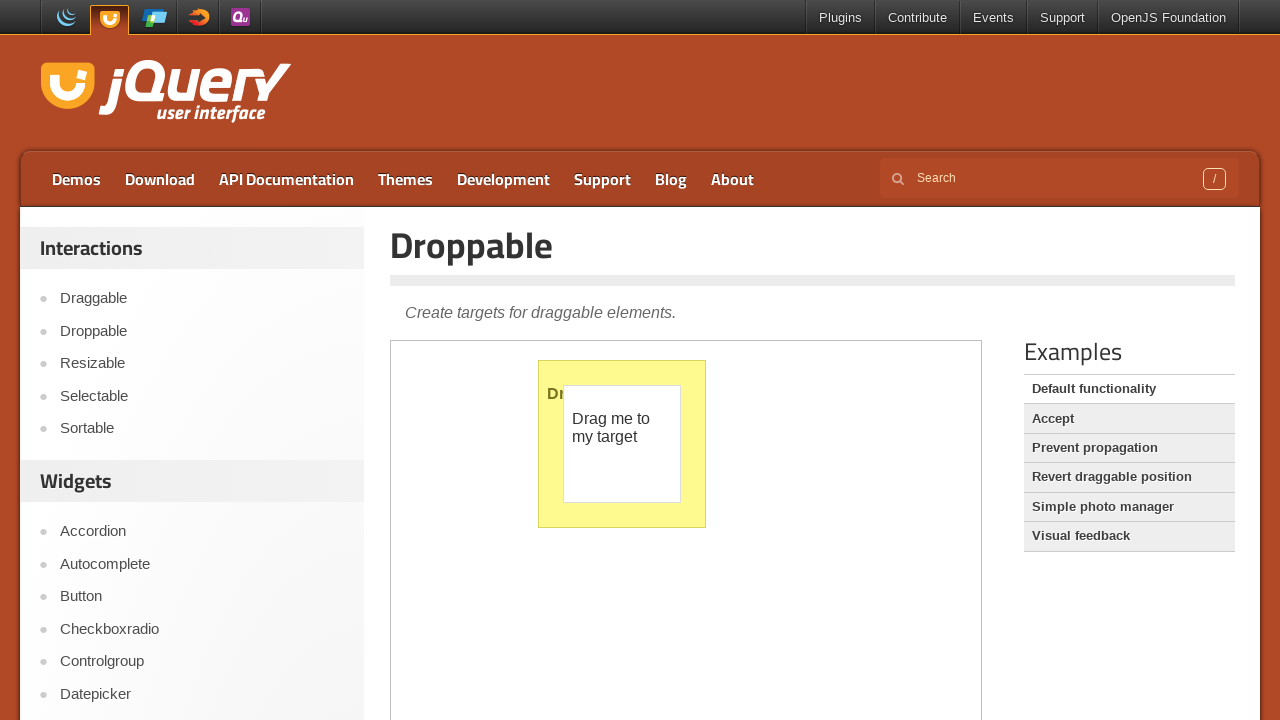

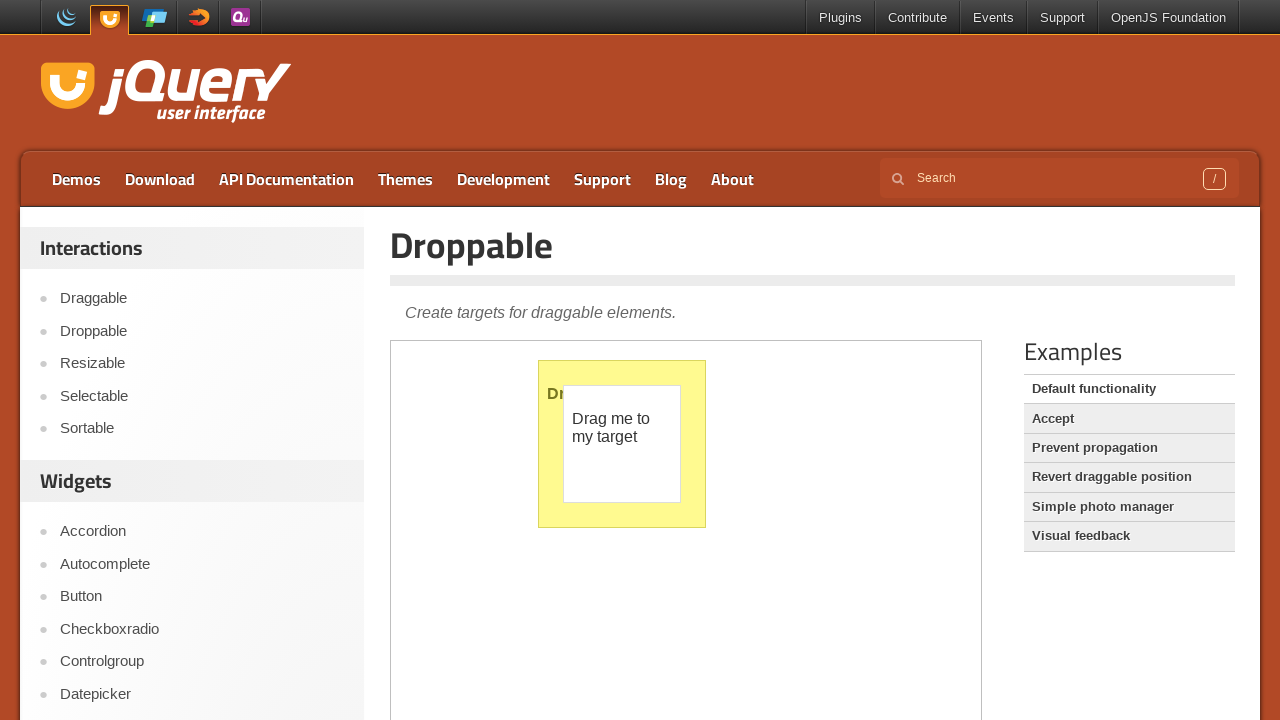